Tests dynamic dropdown functionality by selecting departure and arrival stations from dropdown menus

Starting URL: https://rahulshettyacademy.com/dropdownsPractise/

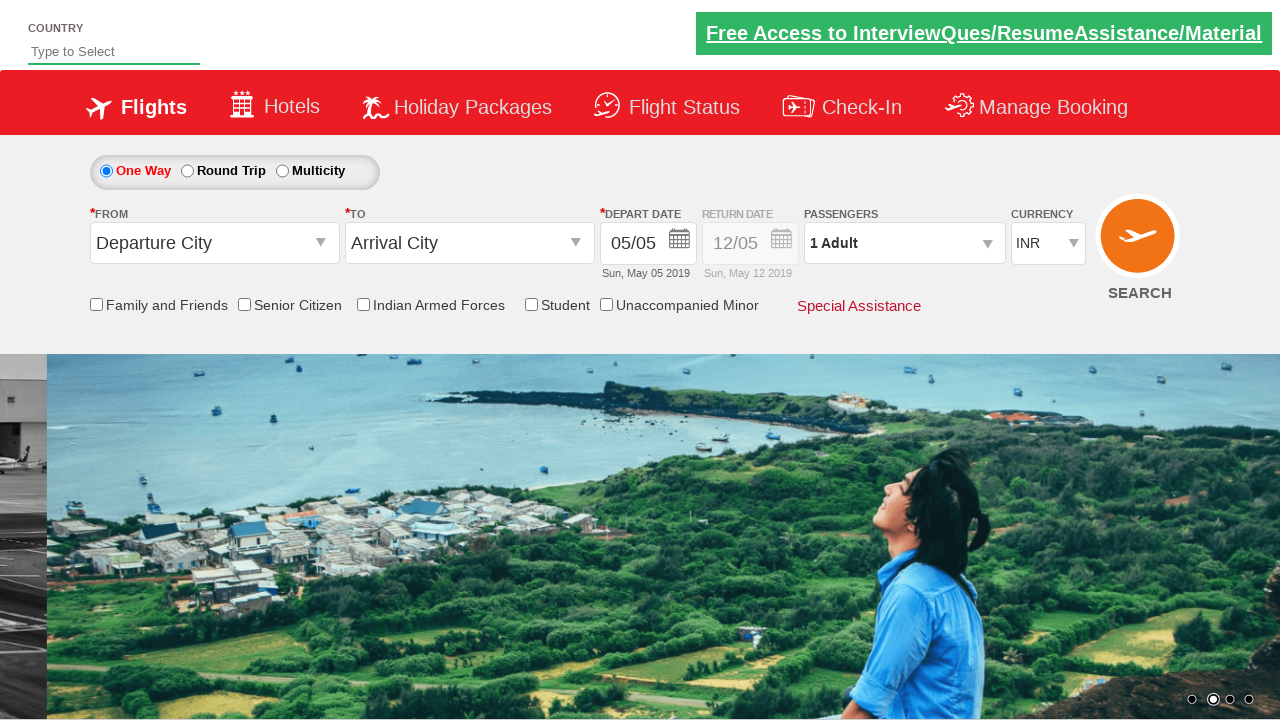

Clicked on origin station dropdown at (214, 243) on #ctl00_mainContent_ddl_originStation1_CTXT
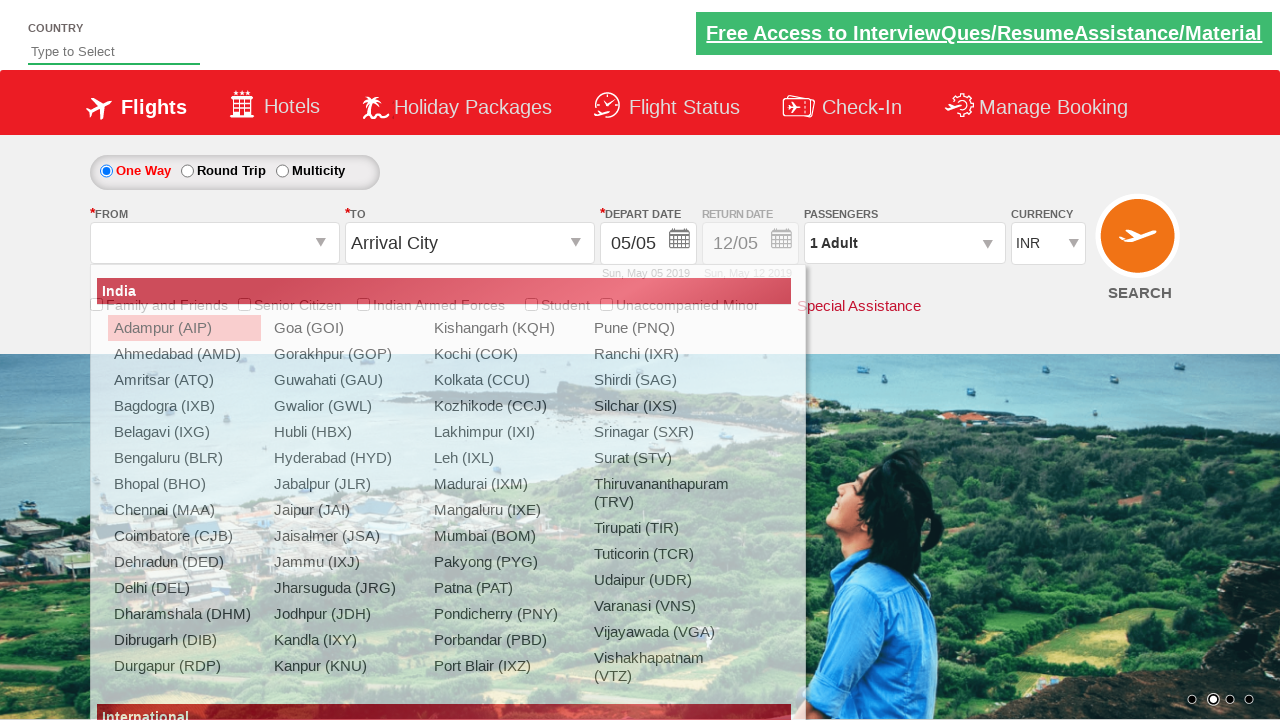

Selected departure station BLR from dropdown at (184, 458) on xpath=//a[@value='BLR']
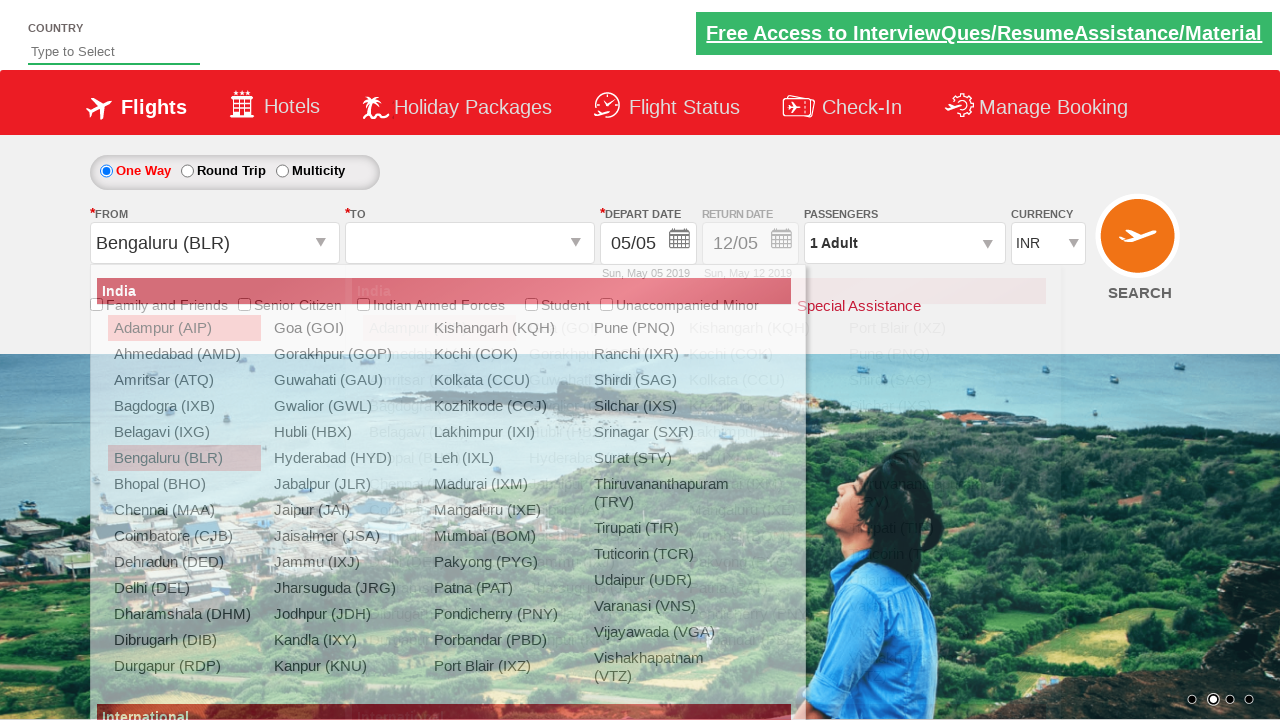

Selected arrival station MAA from dropdown at (439, 484) on (//a[@value='MAA'])[2]
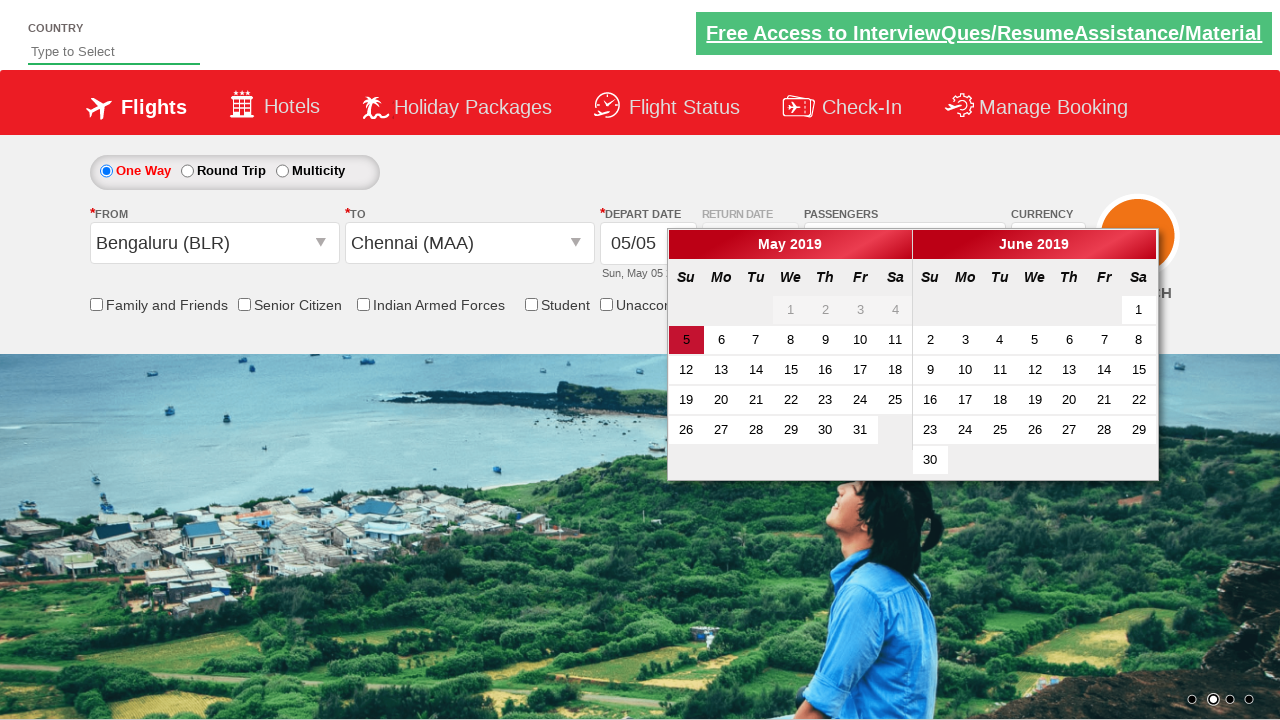

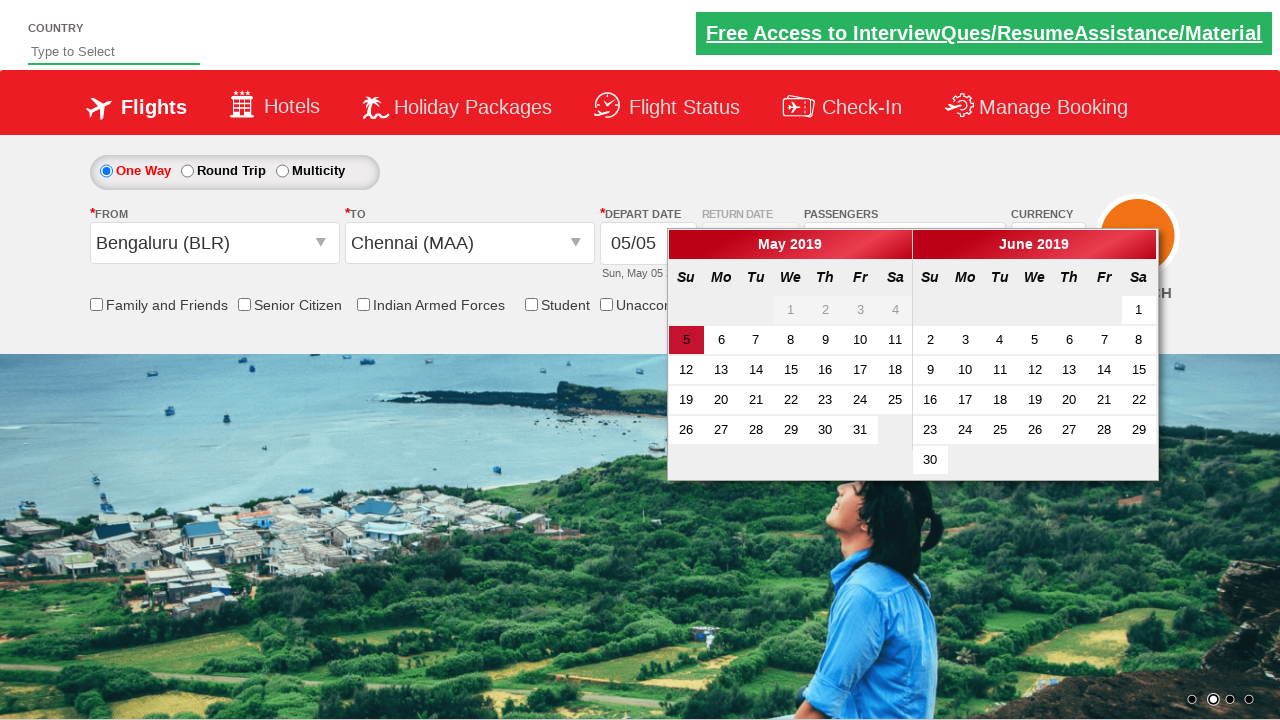